Tests that the health tracker page is accessible and returns a 200 status code

Starting URL: https://www.spaceoutcat.com/health-tracker

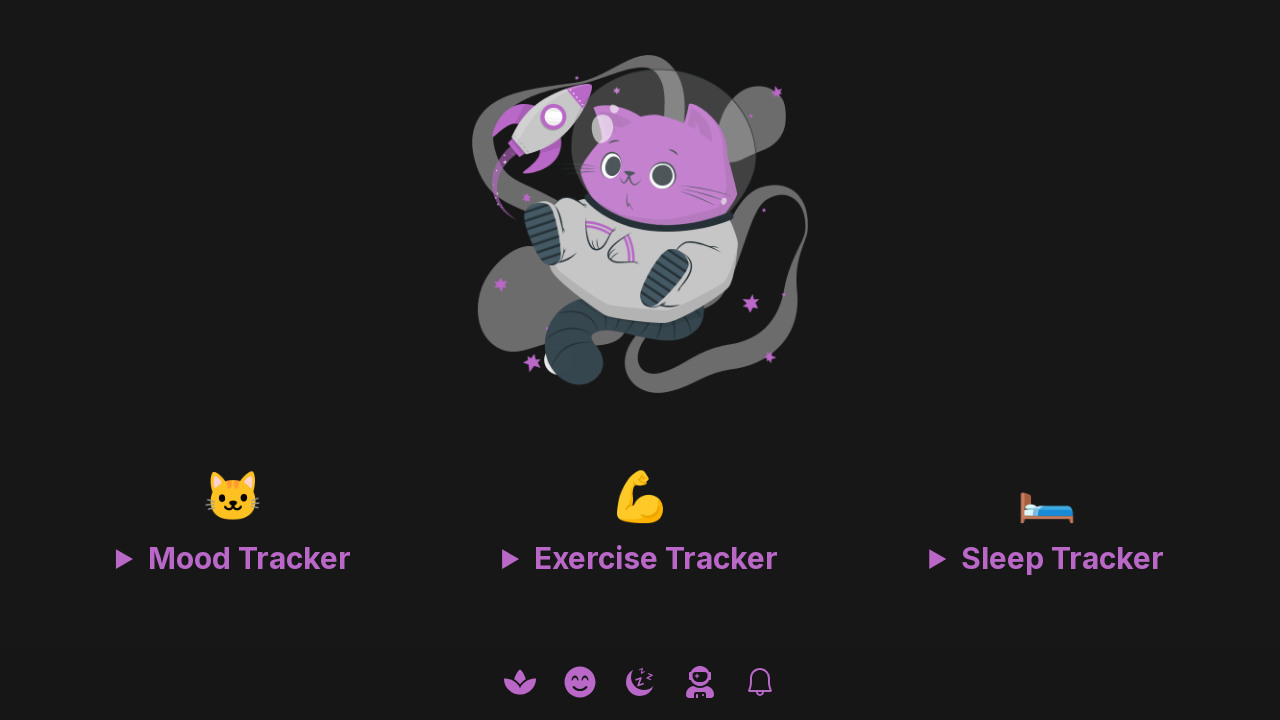

Waited for DOM content to load on health tracker page
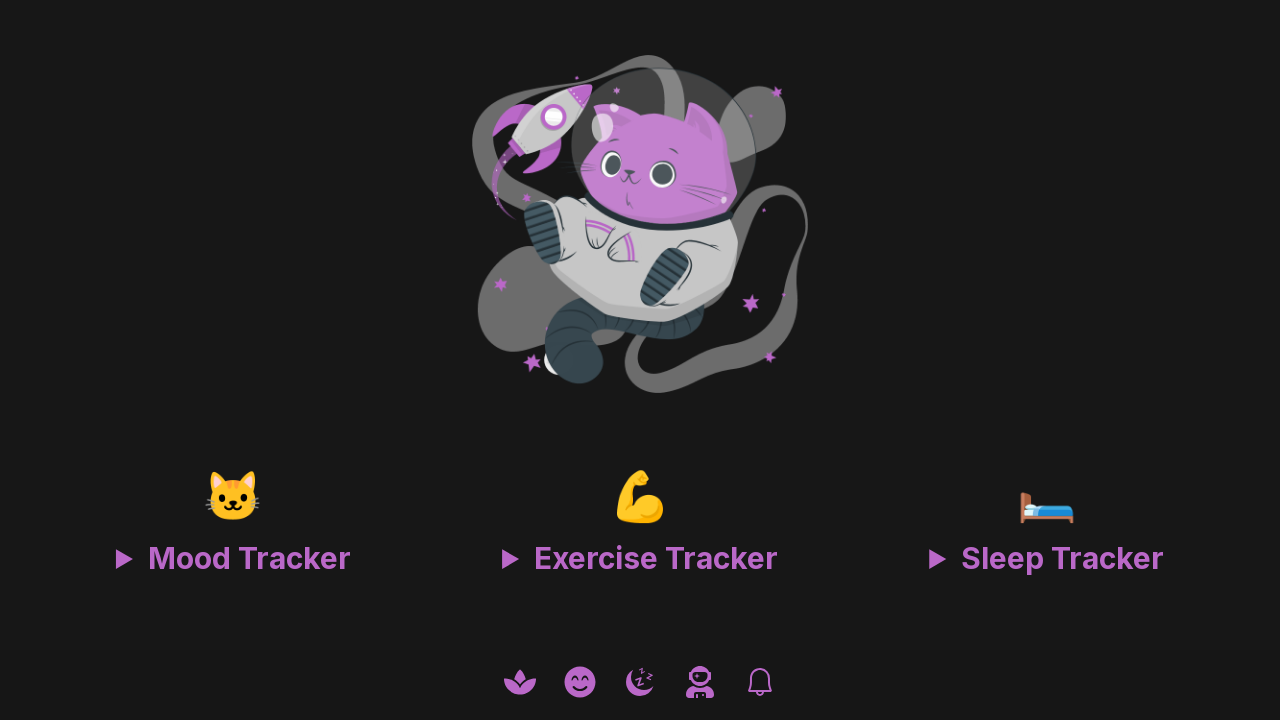

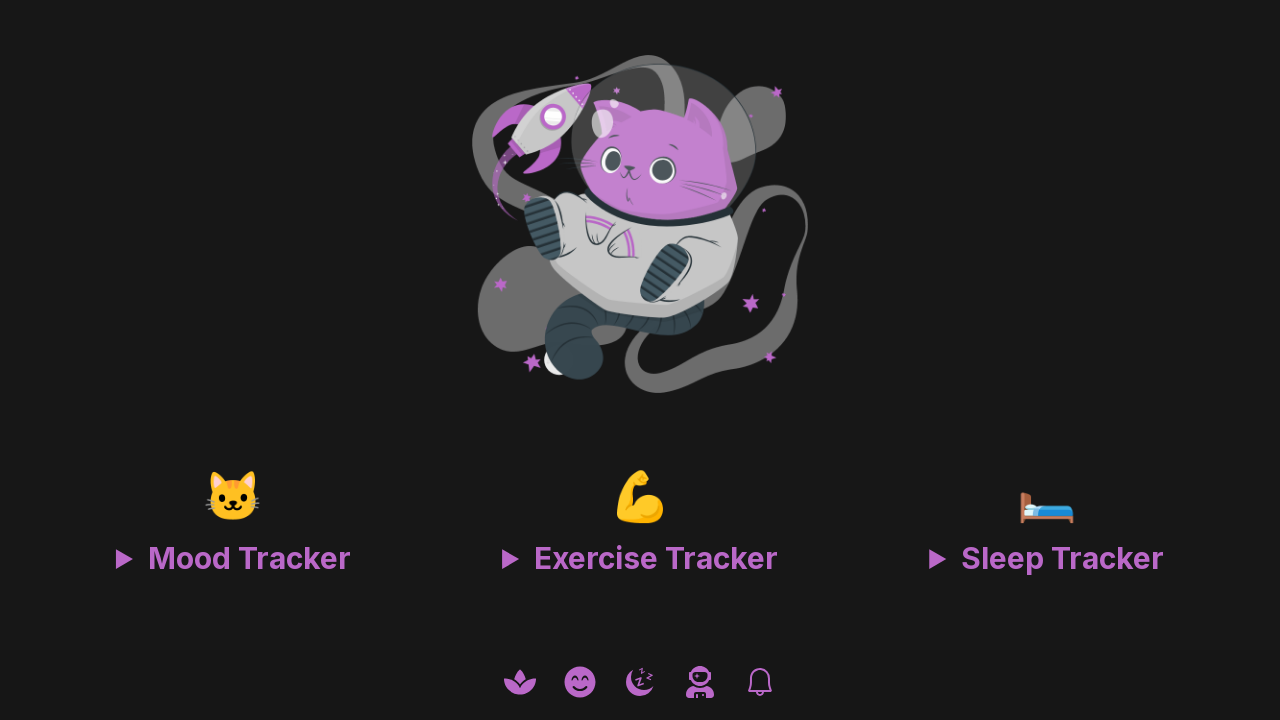